Tests the primary button on the Formy buttons page by navigating to the buttons section and clicking the primary button

Starting URL: http://formy-project.herokuapp.com

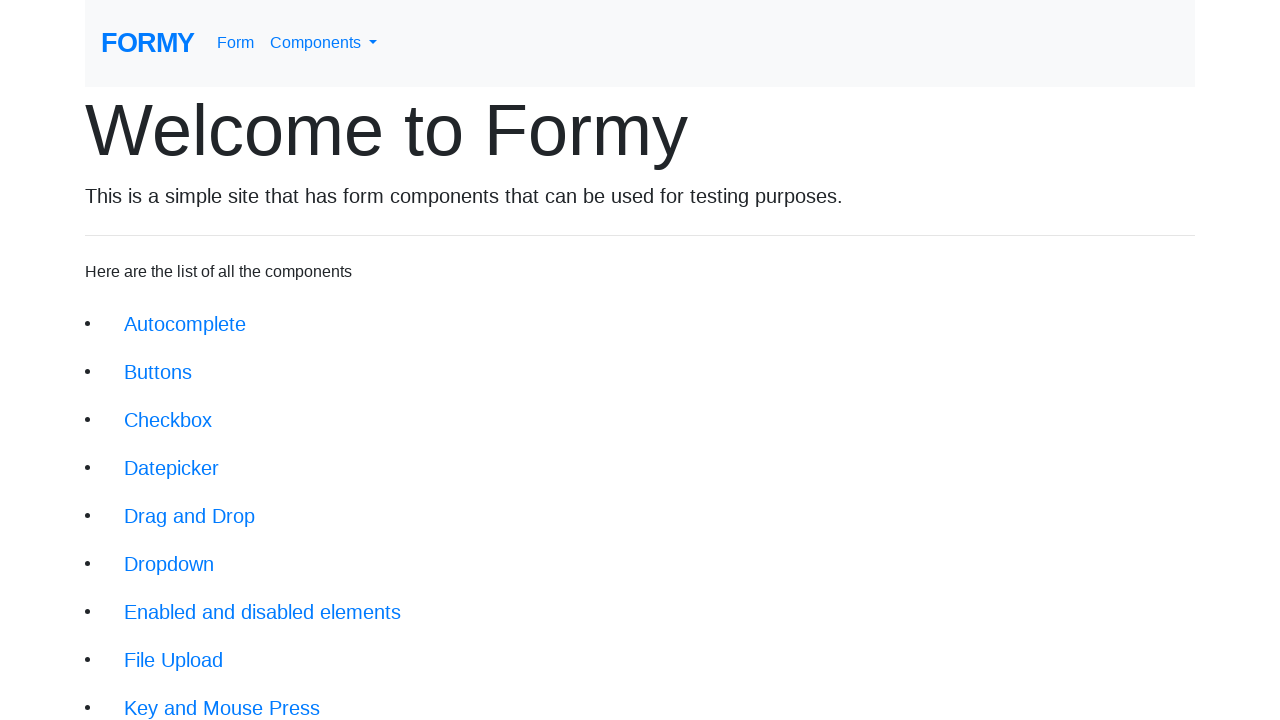

Clicked Buttons link to navigate to buttons page at (158, 372) on xpath=/html/body/div/div/li[2]/a
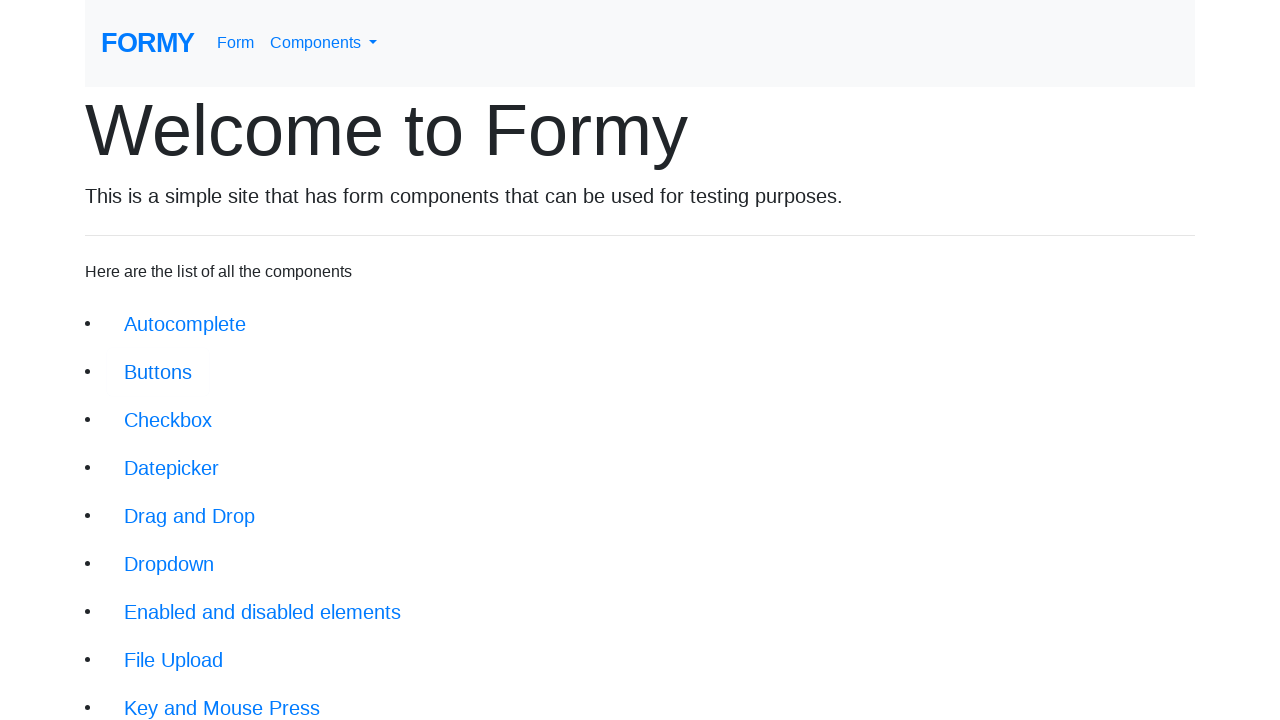

Waited for buttons page to load
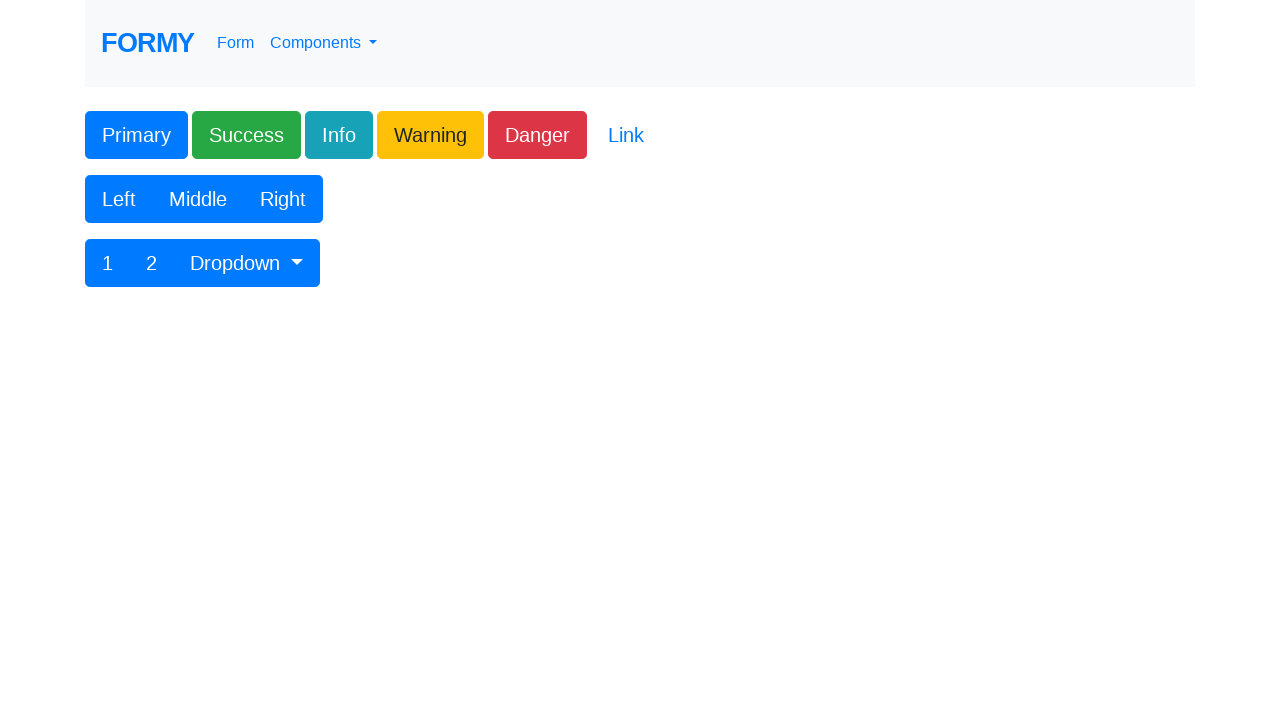

Clicked the primary button at (136, 135) on xpath=/html/body/div/form/div[1]/div/div/button[1]
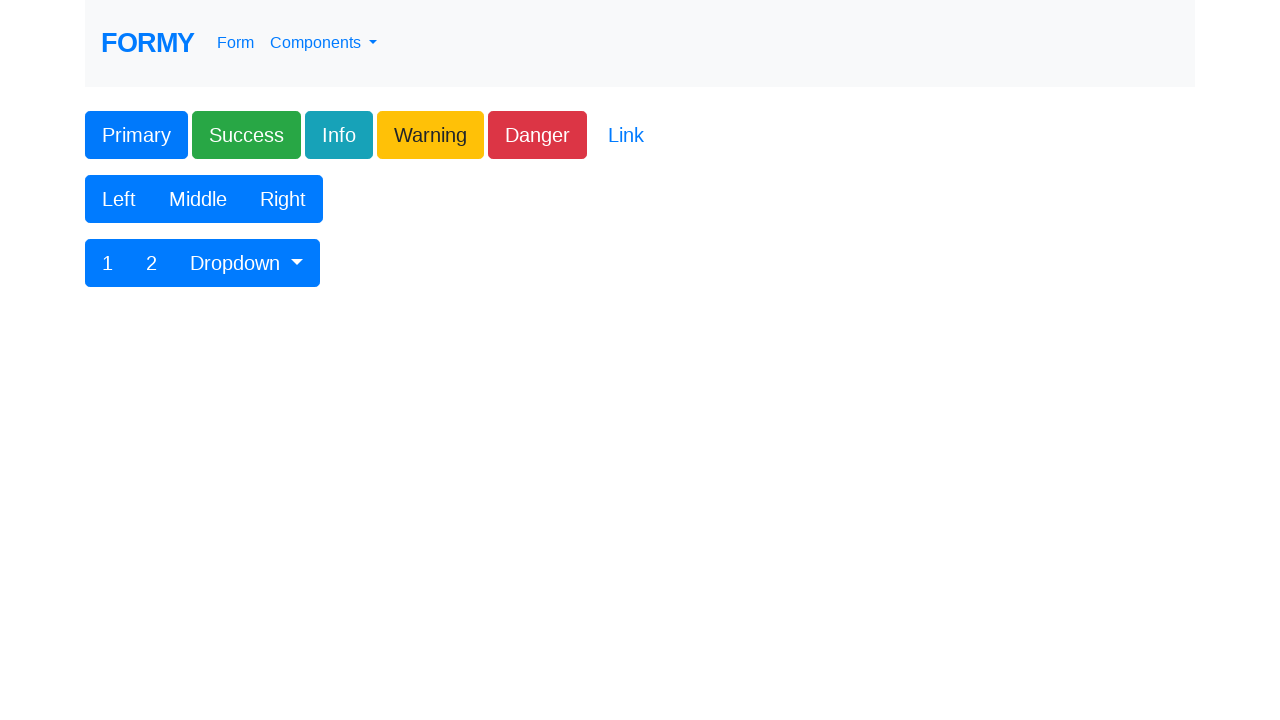

Located primary button element
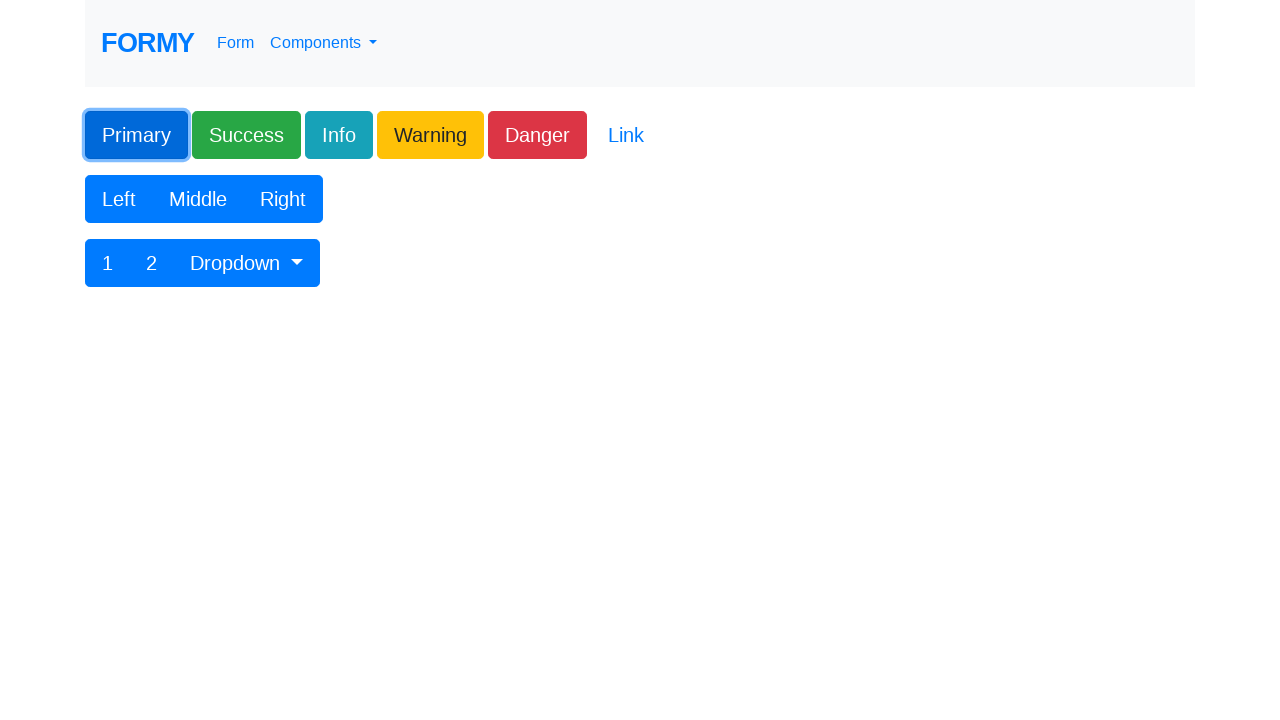

Clicked primary button again to verify it is visible and functional at (136, 135) on xpath=/html/body/div/form/div[1]/div/div/button[1]
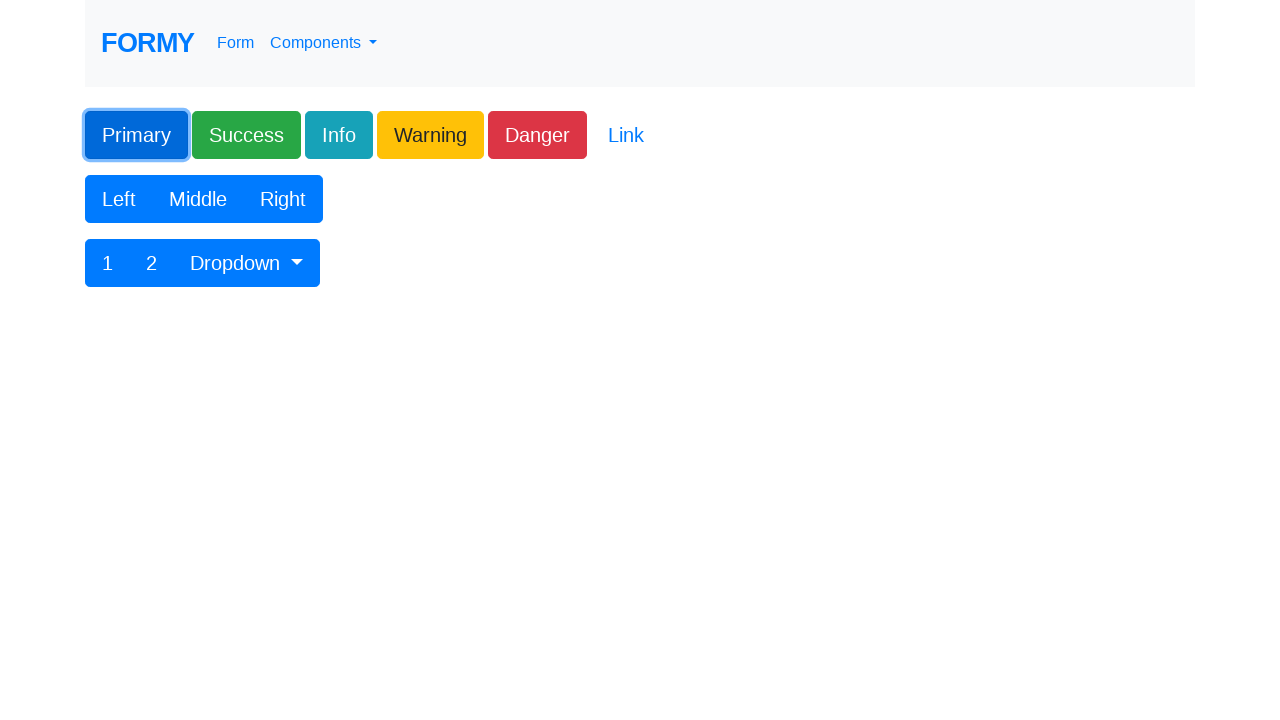

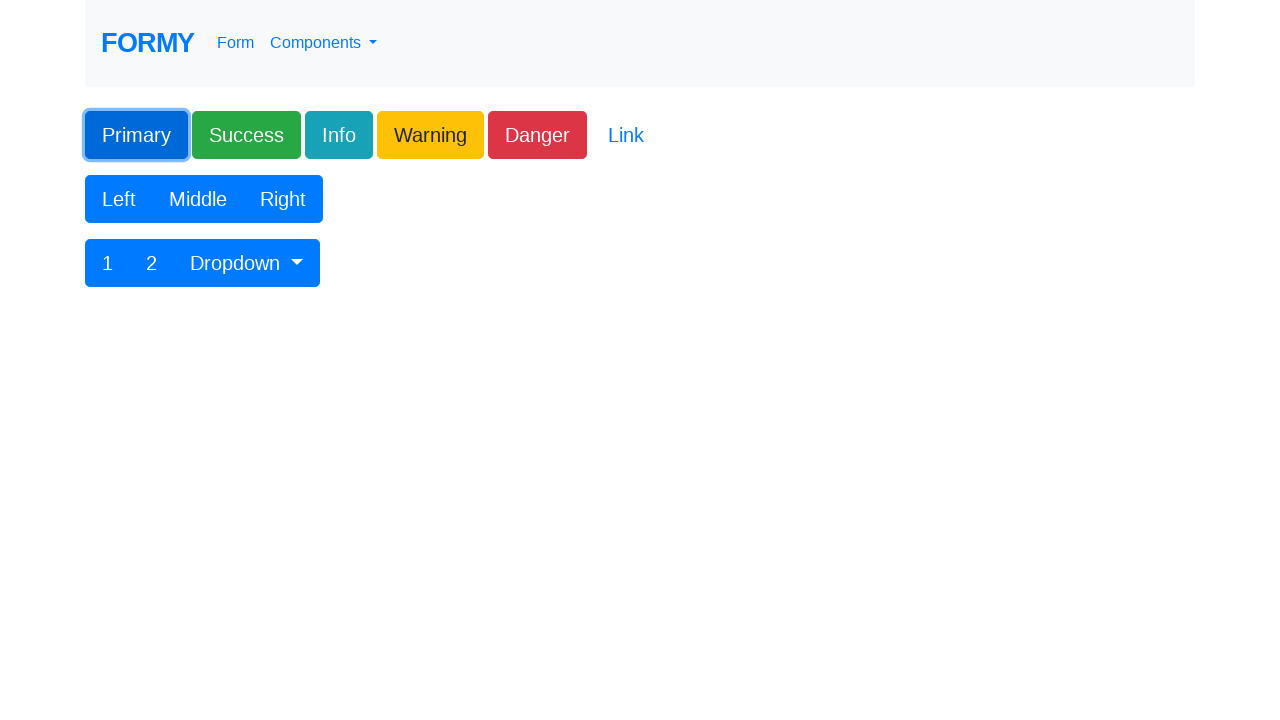